Tests dropdown functionality by clicking on a dropdown menu button and selecting an autocomplete option from the dropdown list

Starting URL: https://formy-project.herokuapp.com/dropdown

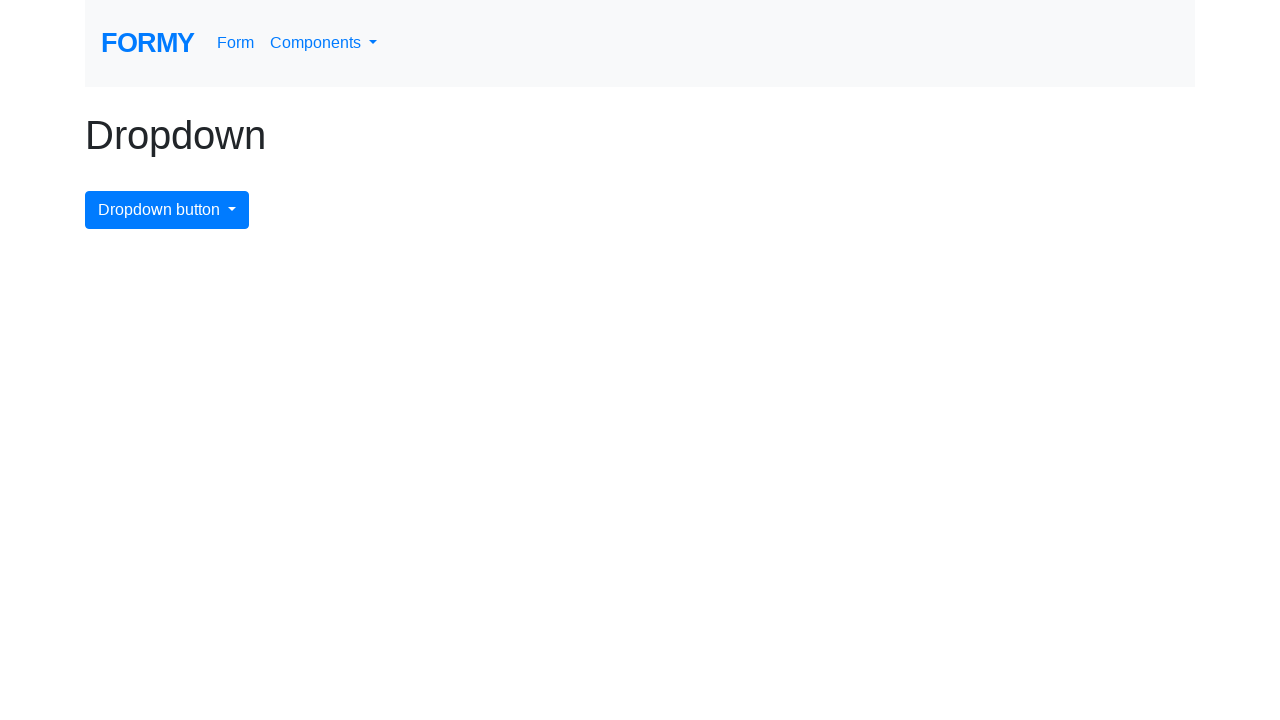

Dropdown menu button became visible
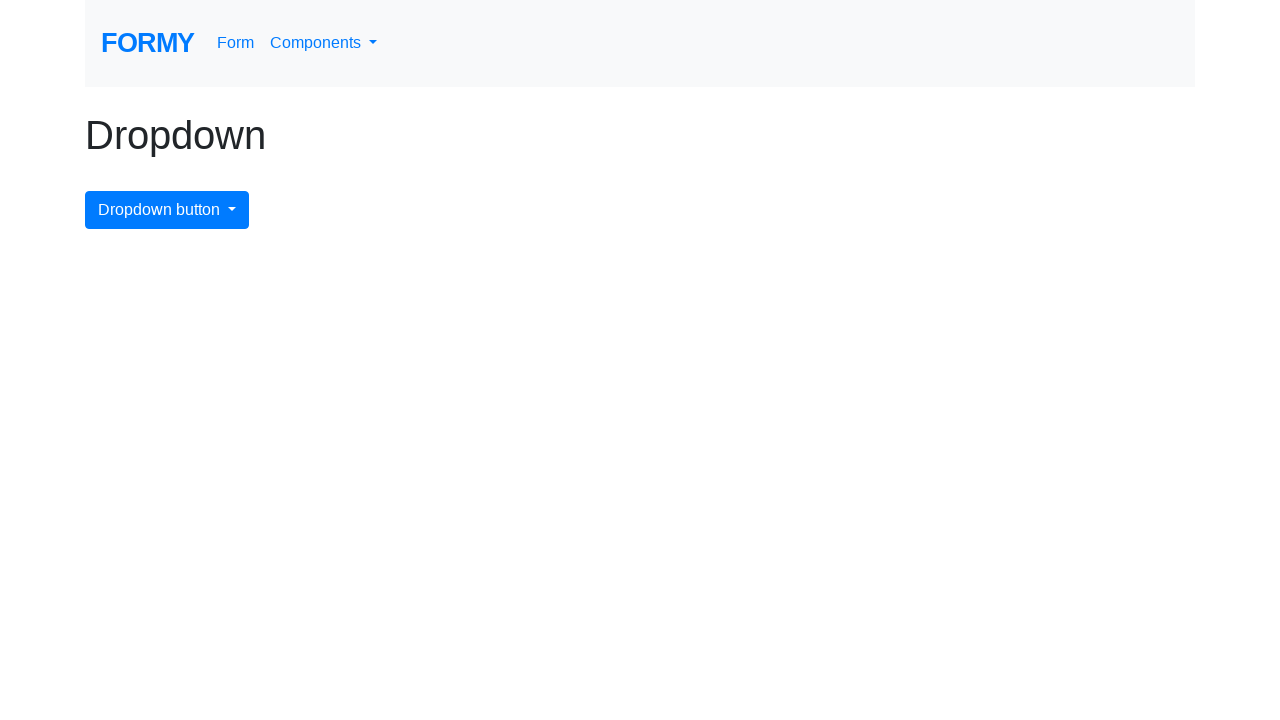

Clicked dropdown menu button at (167, 210) on #dropdownMenuButton
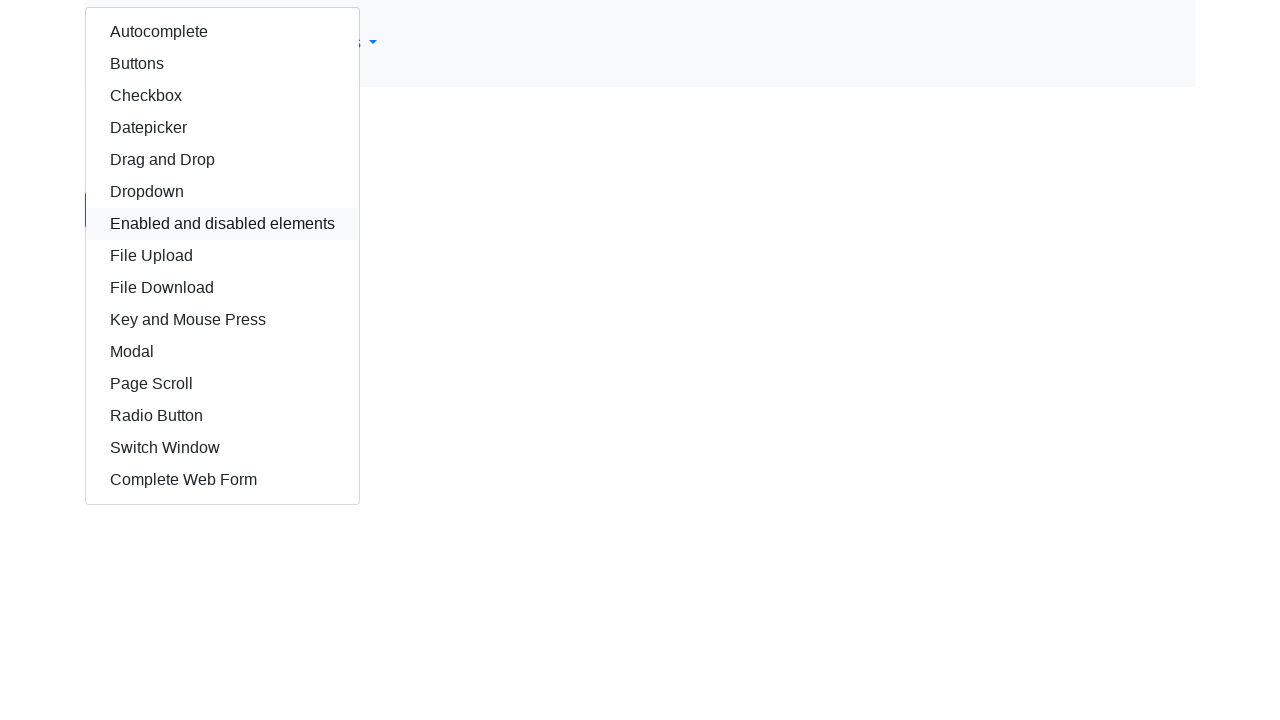

Selected autocomplete option from dropdown list at (222, 32) on #autocomplete
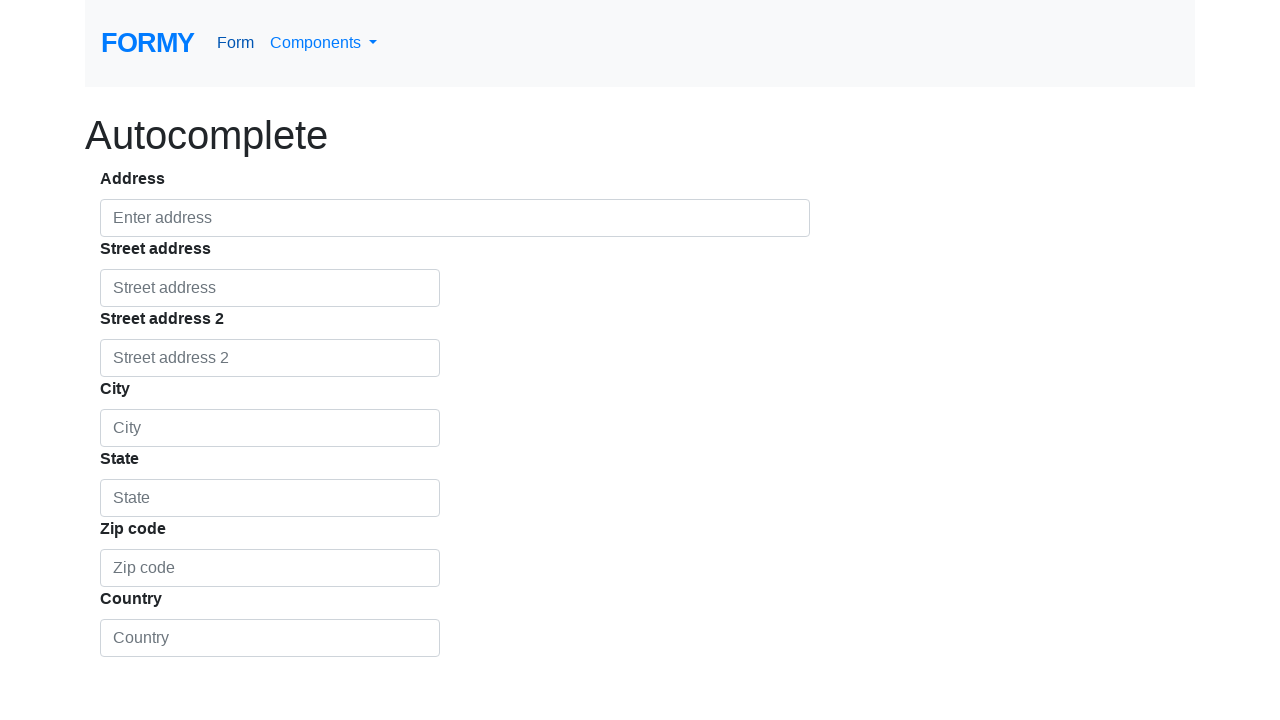

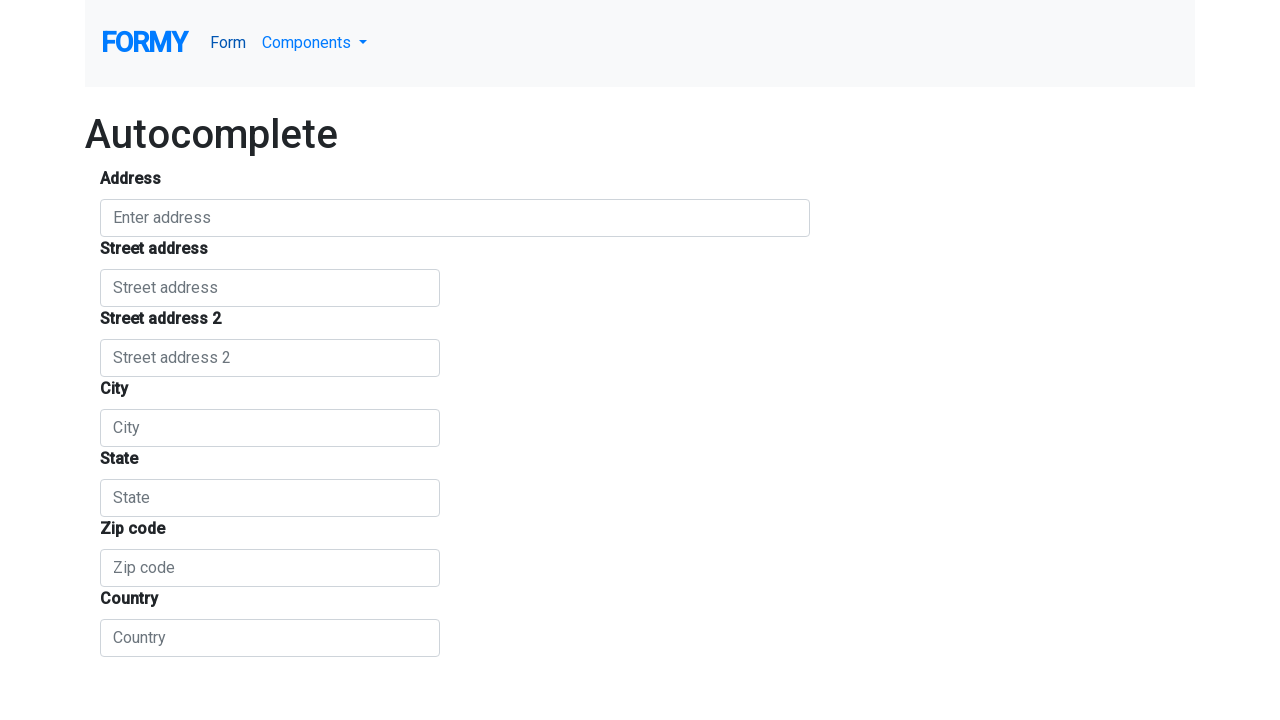